Tests drag and drop functionality on the jQuery UI demo page by switching to the demo iframe and dragging a source element onto a target droppable element, verifying the interaction works correctly.

Starting URL: https://jqueryui.com/droppable/

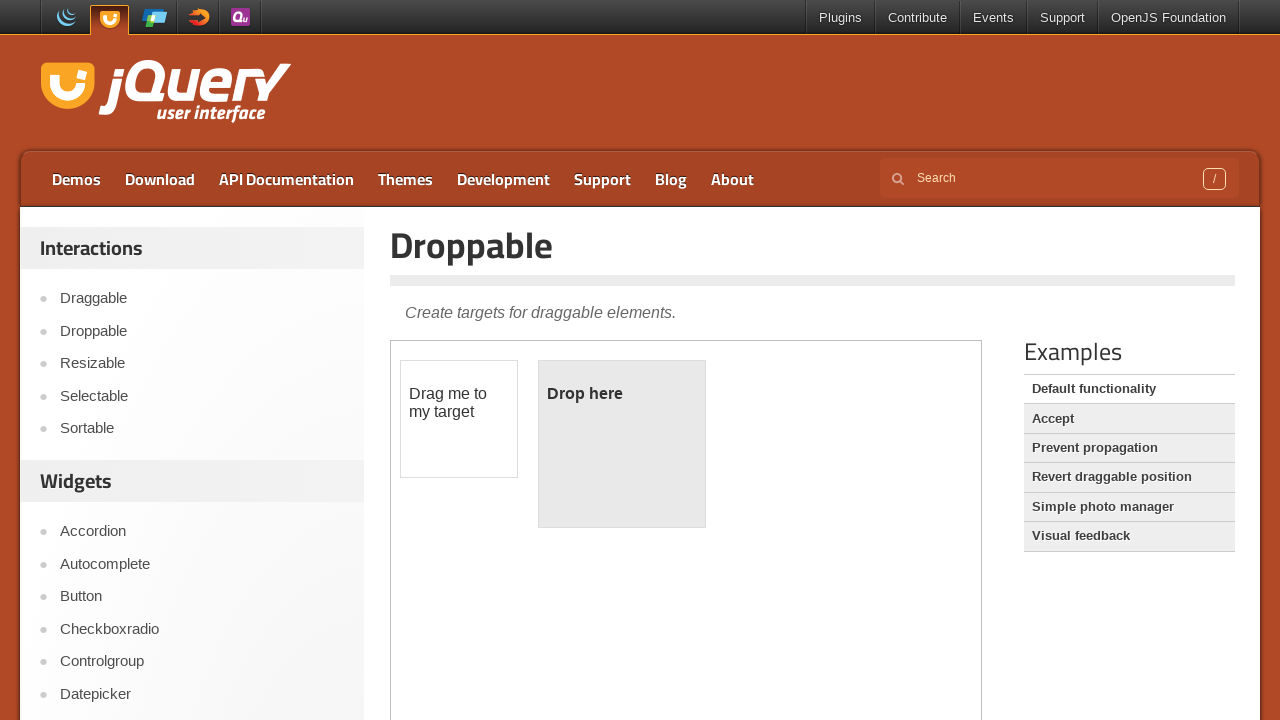

Located and switched to demo iframe
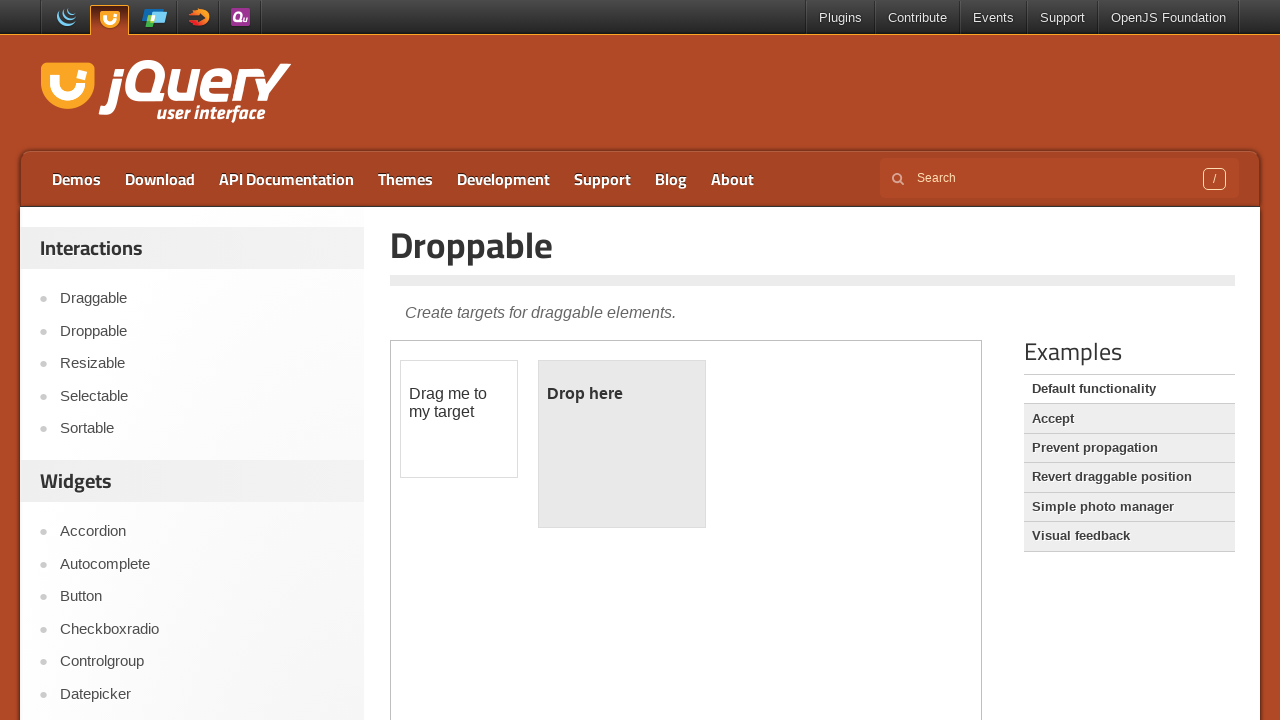

Retrieved initial text from target element: 'Drop here'
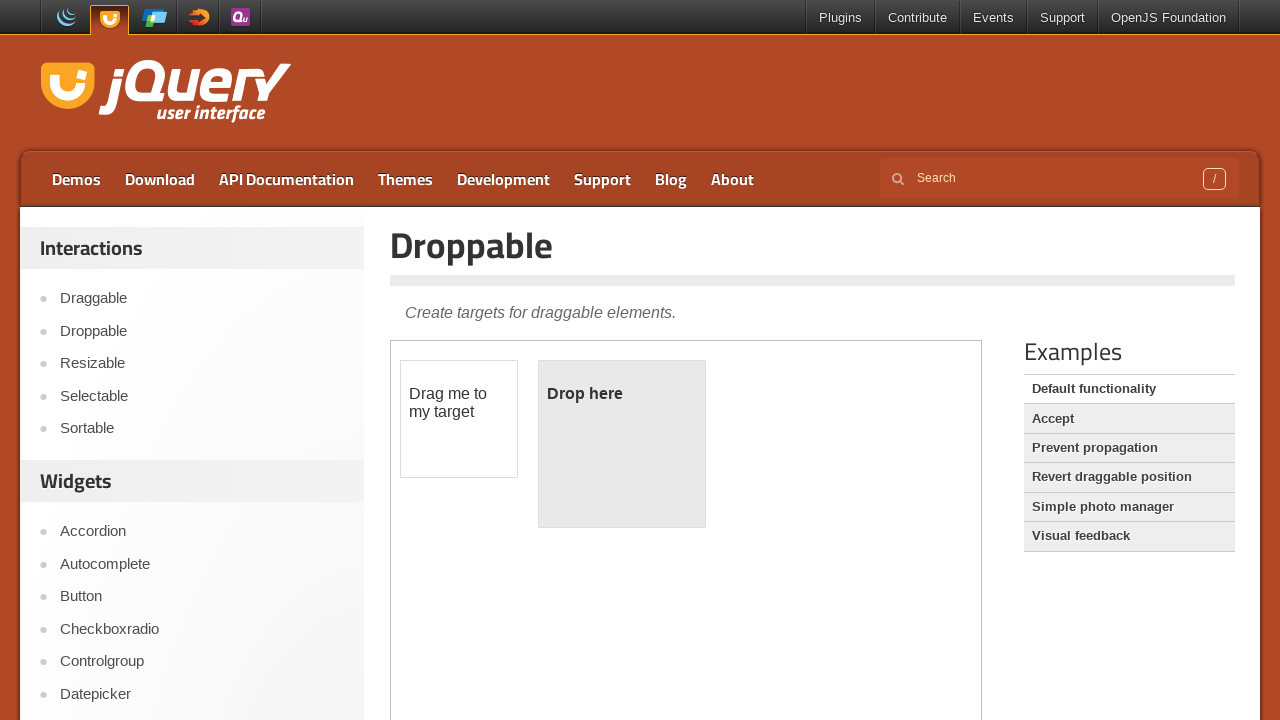

Located draggable source element
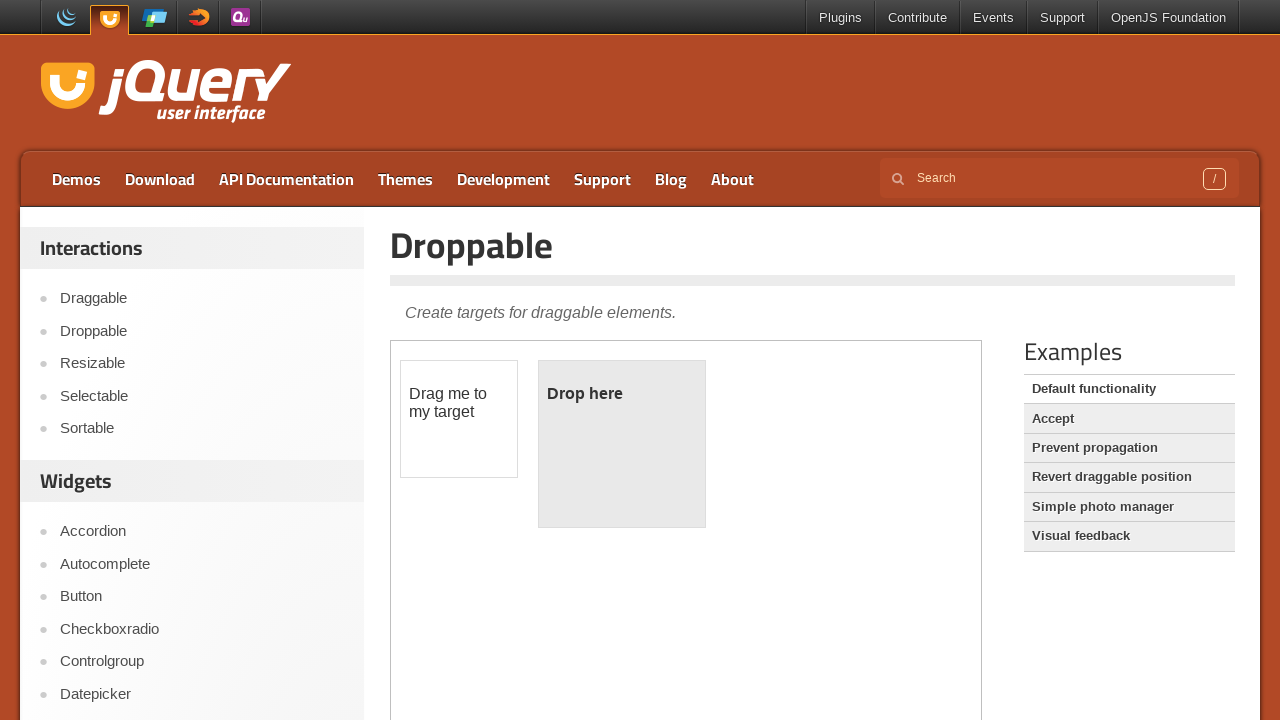

Located droppable target element
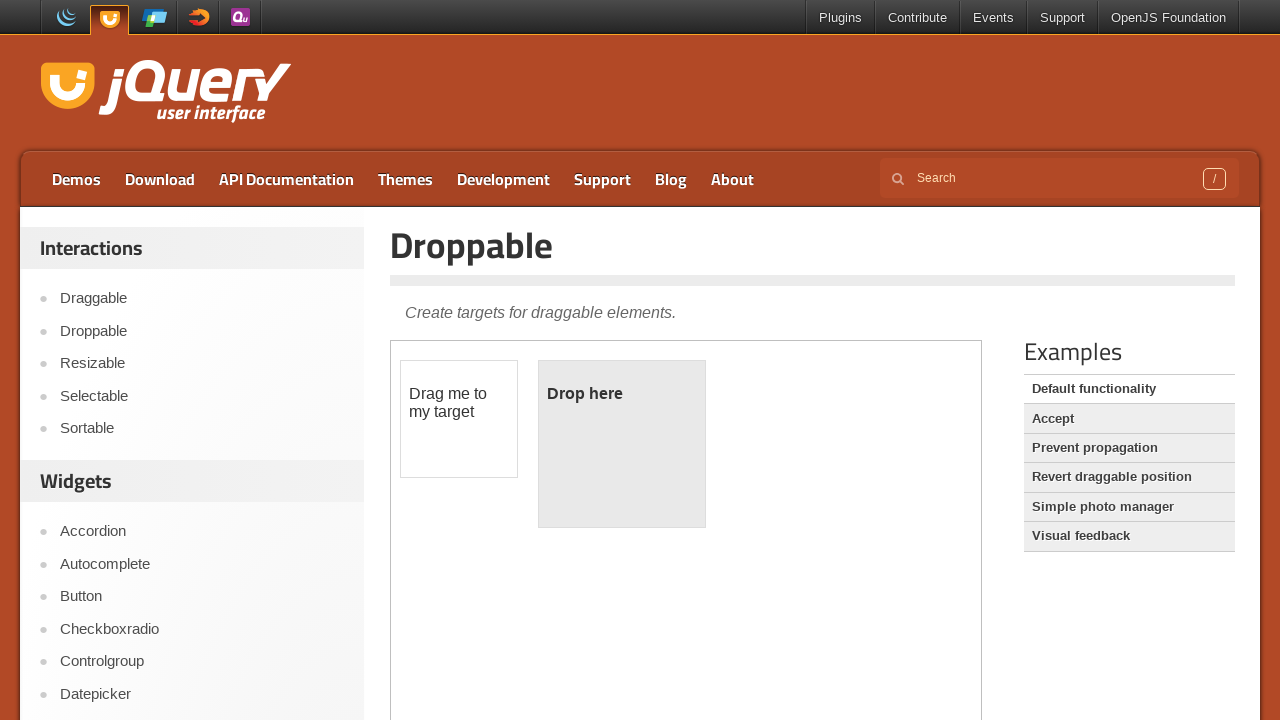

Performed drag and drop action from source to target element at (622, 444)
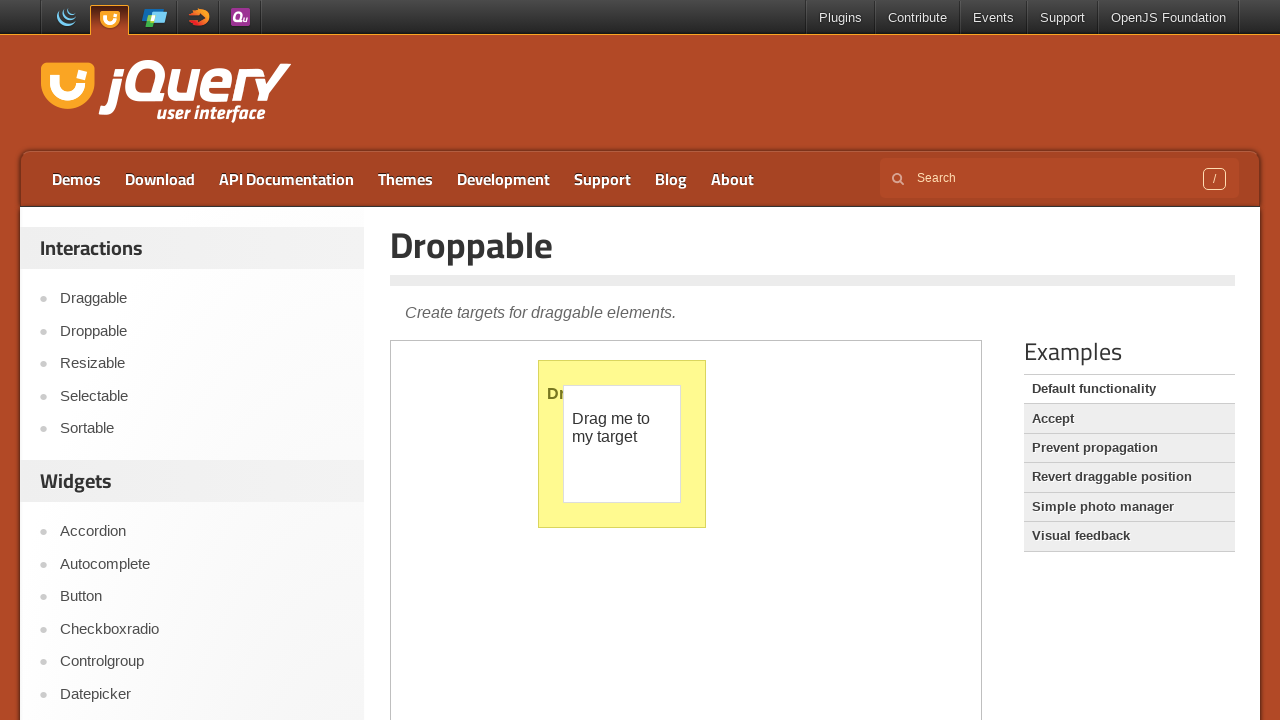

Retrieved final text from target element: 'Dropped!'
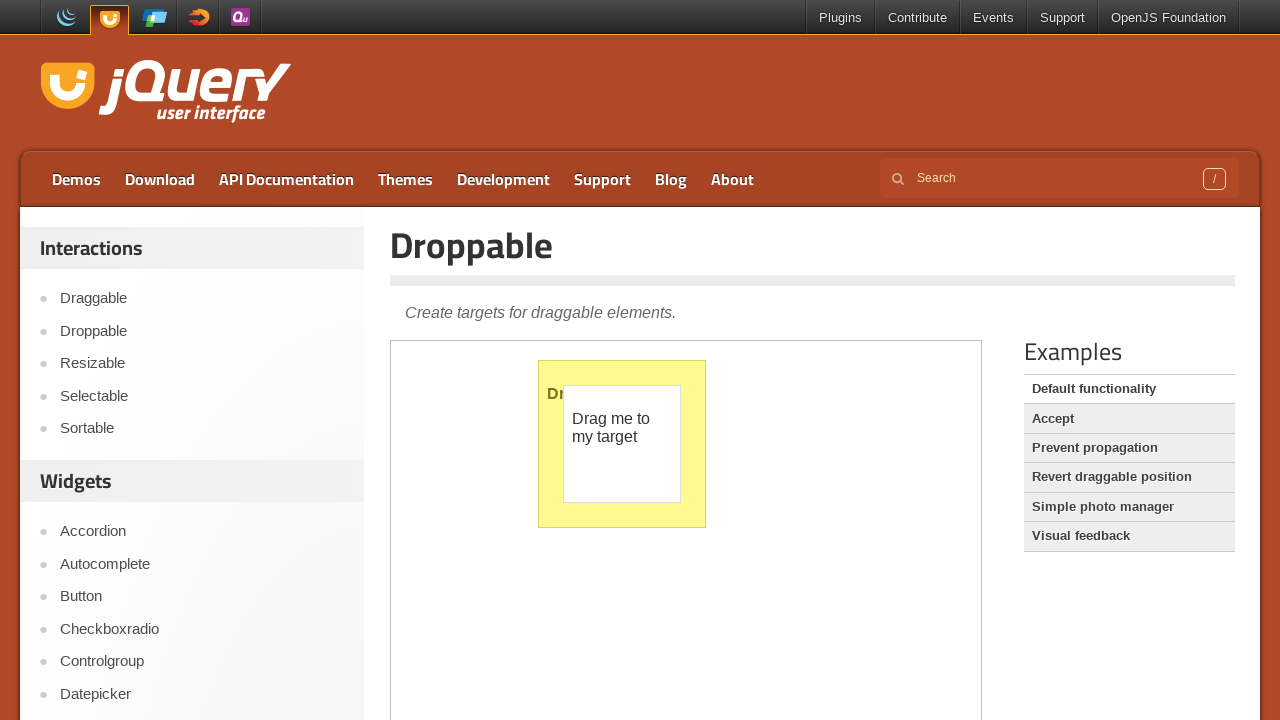

Waited 500ms to ensure drop was registered
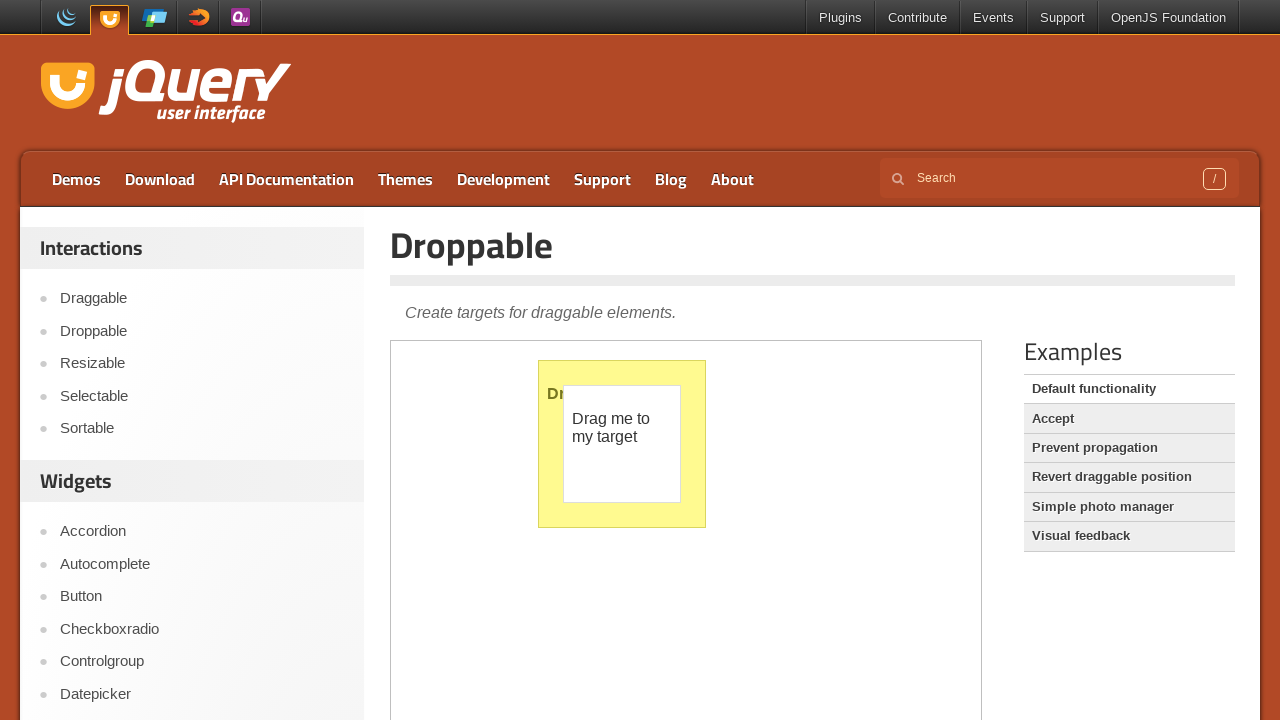

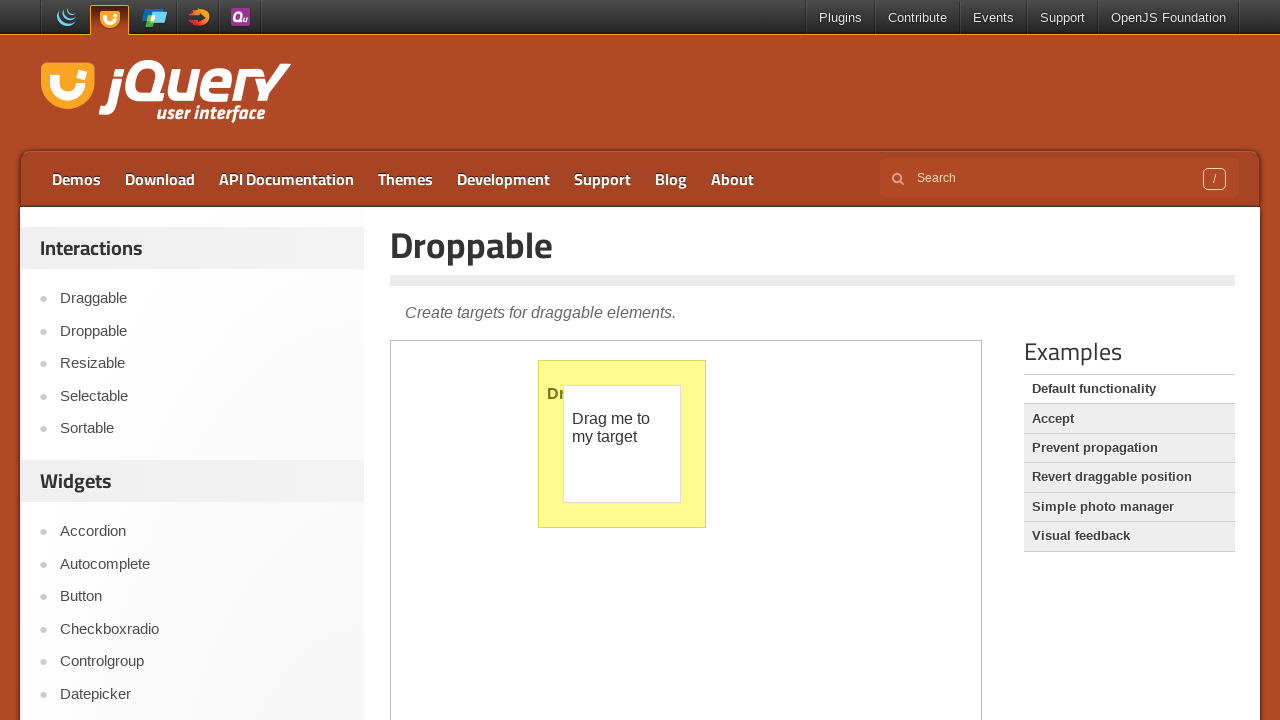